Tests drag and drop functionality by dragging an element to a target and verifying the drop was successful

Starting URL: https://testautomationpractice.blogspot.com/

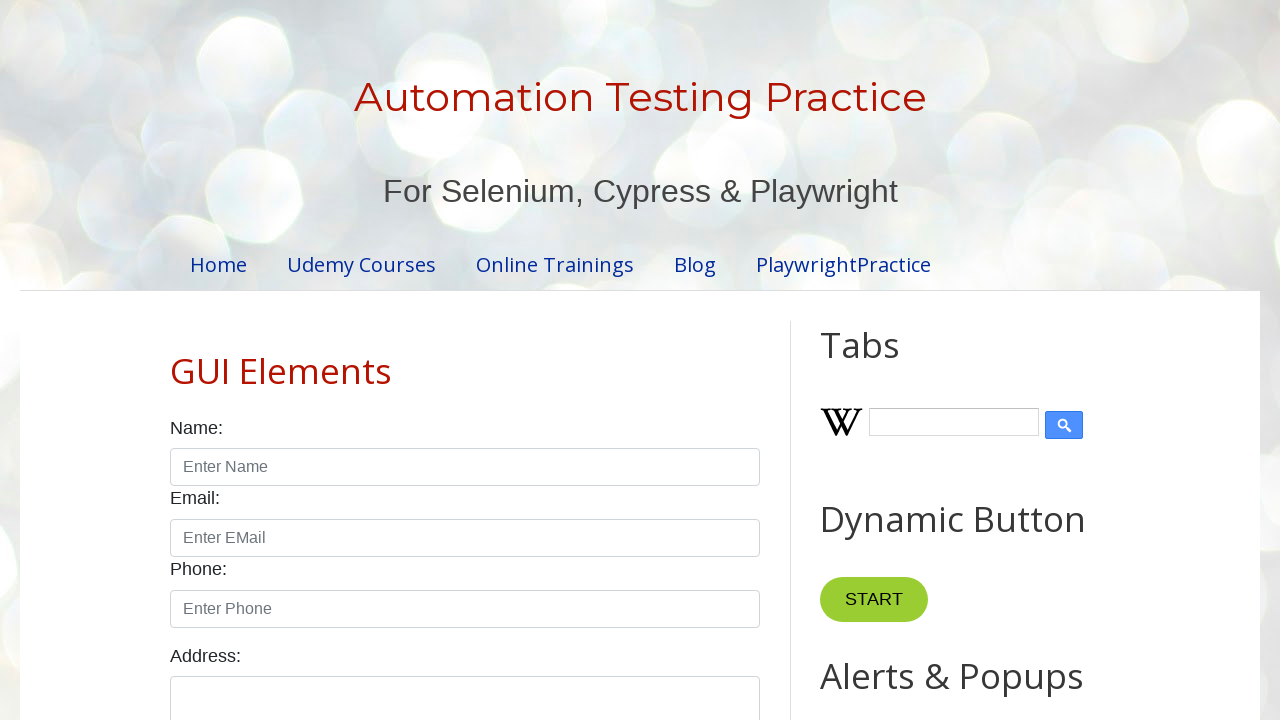

Scrolled page down to make drag-drop elements visible
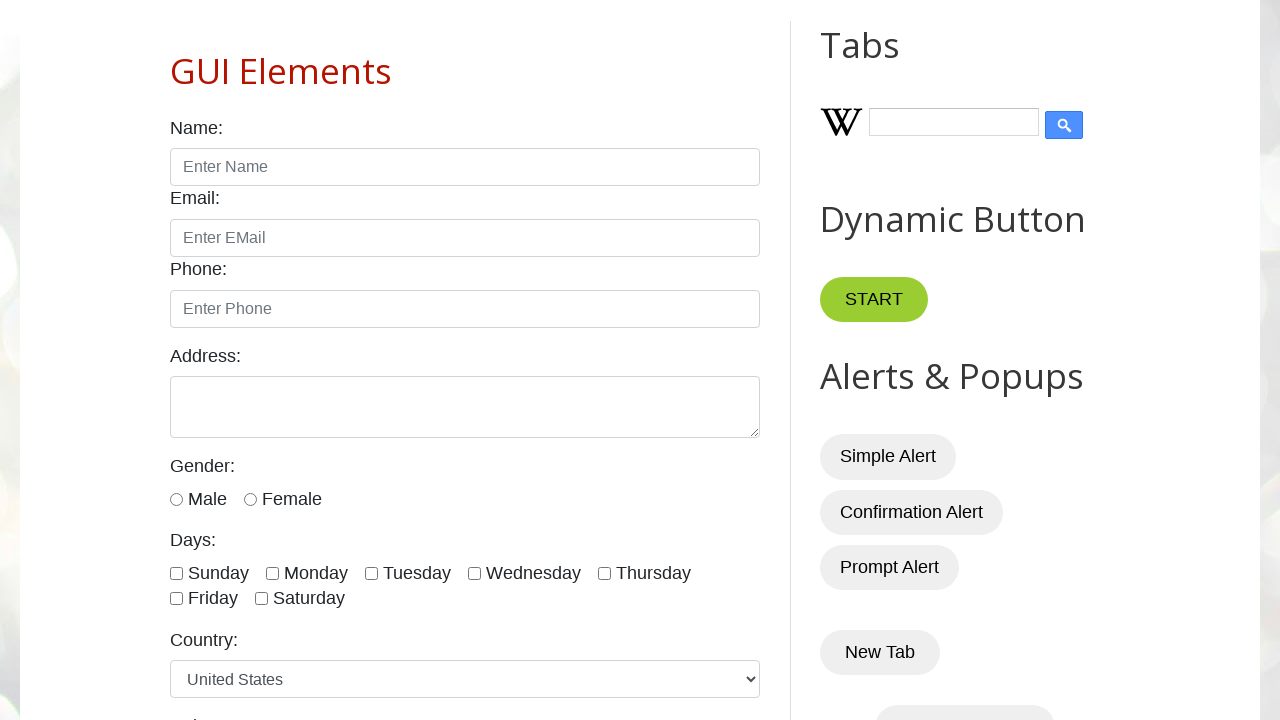

Located source element 'Drag me to my target'
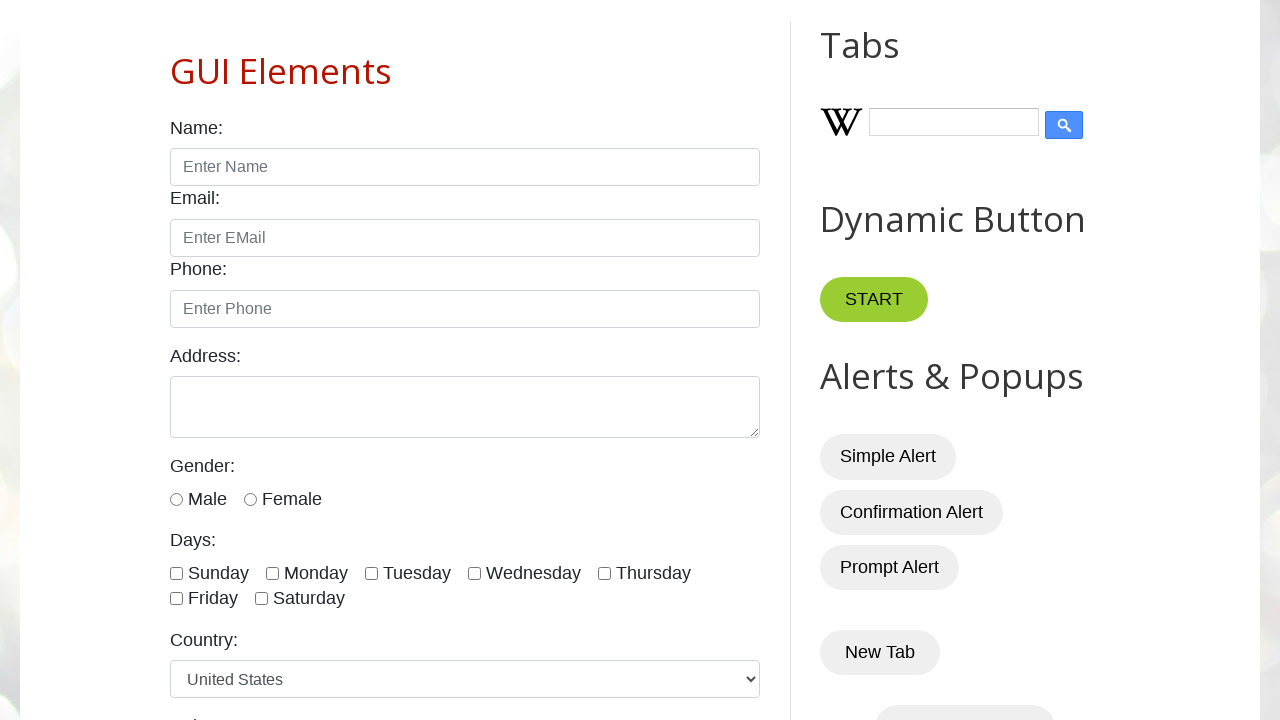

Located target element 'Drop here'
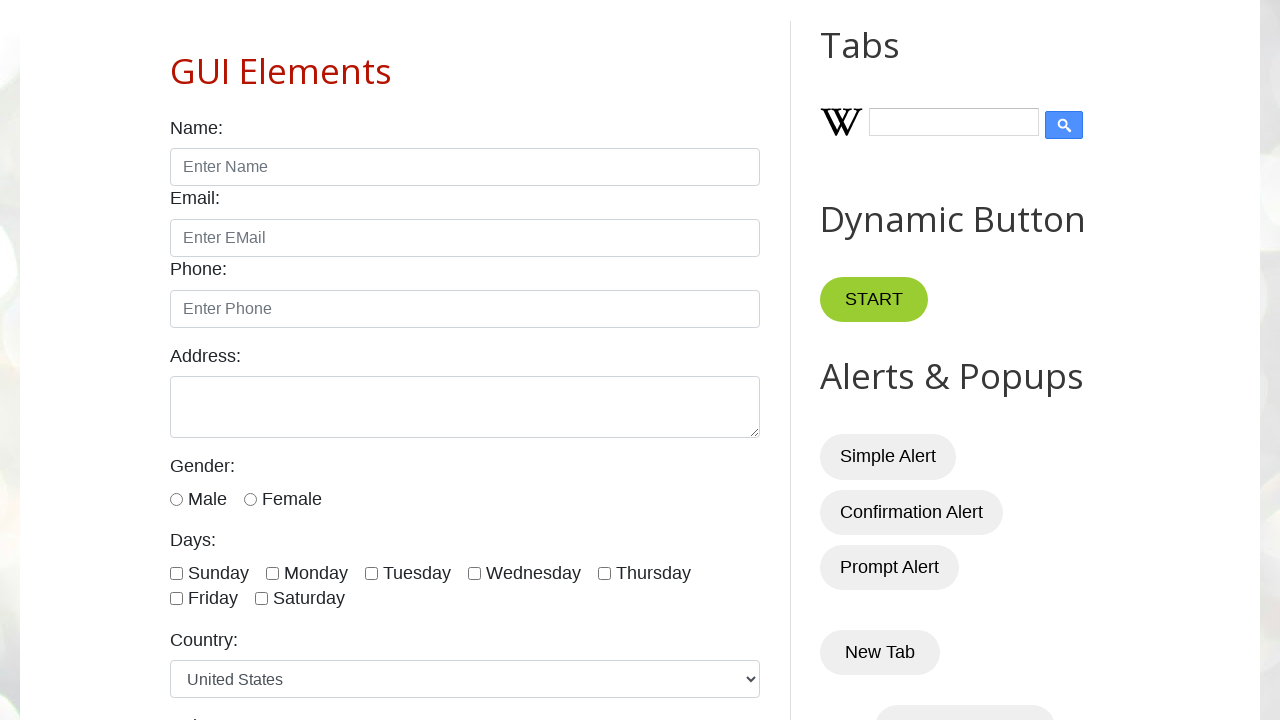

Dragged source element to target element at (1015, 349)
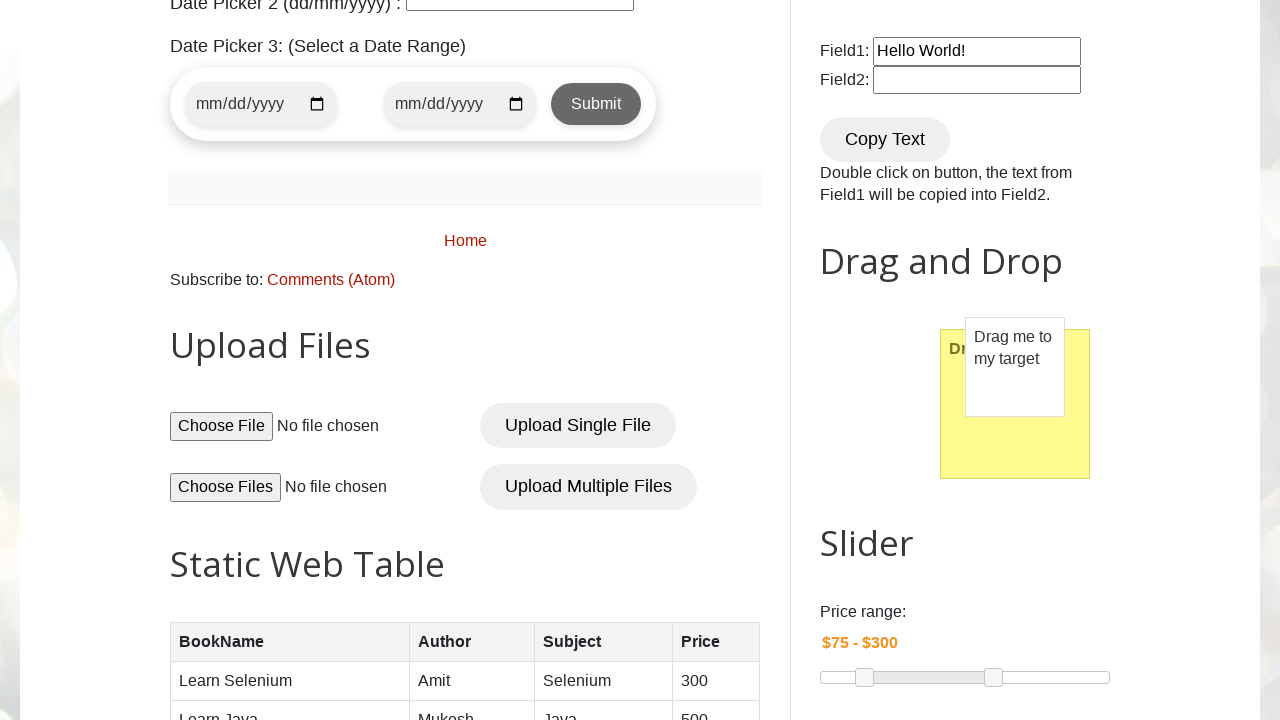

Drop successful - verified droppable element is present
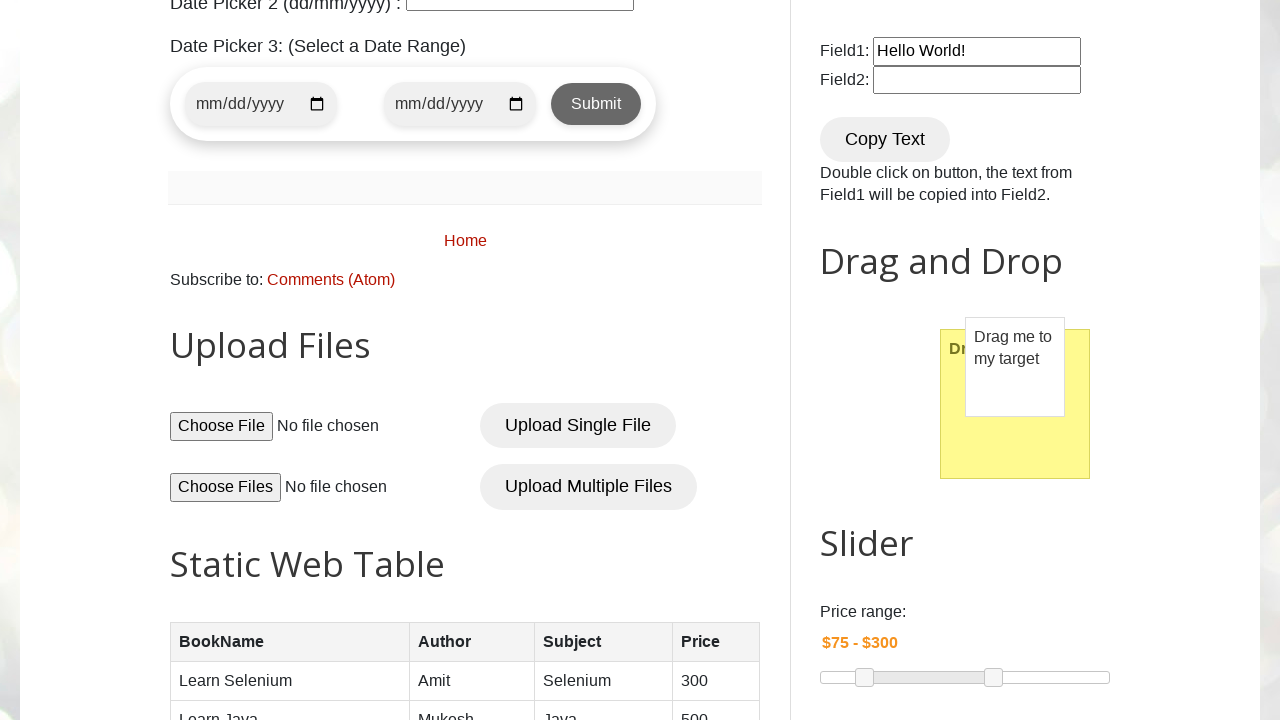

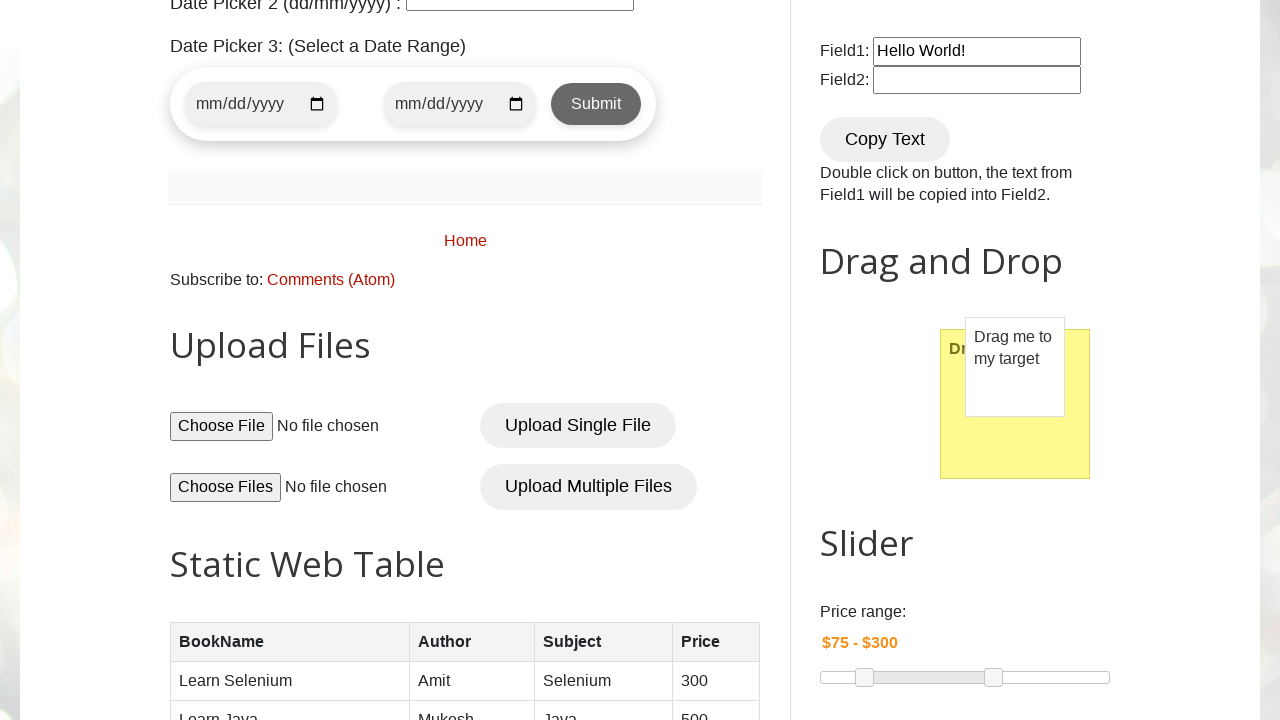